Tests window handling by clicking the Help link on Google signup page which opens a new window, then switches between windows

Starting URL: https://accounts.google.com/signup/v2/webcreateaccount?hl=en&flowName=GlifWebSignIn&flowEntry=SignUp

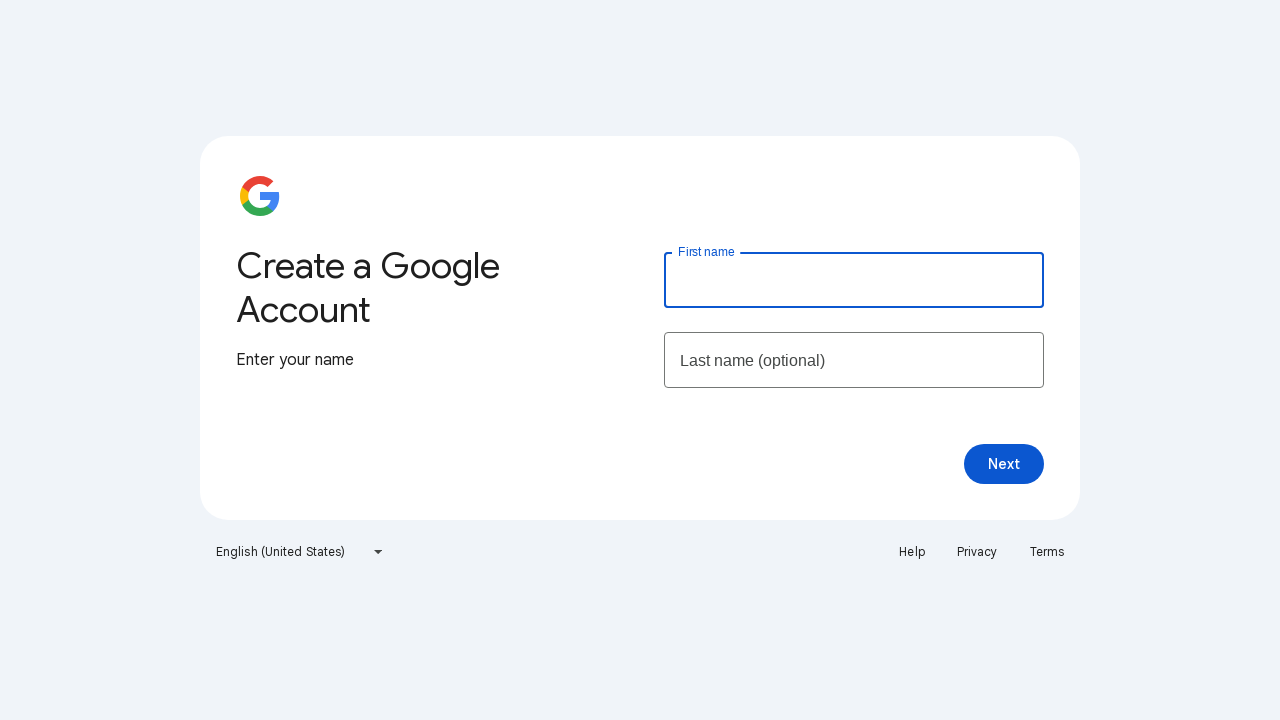

Clicked Help link which opened a new window at (912, 552) on text=Help
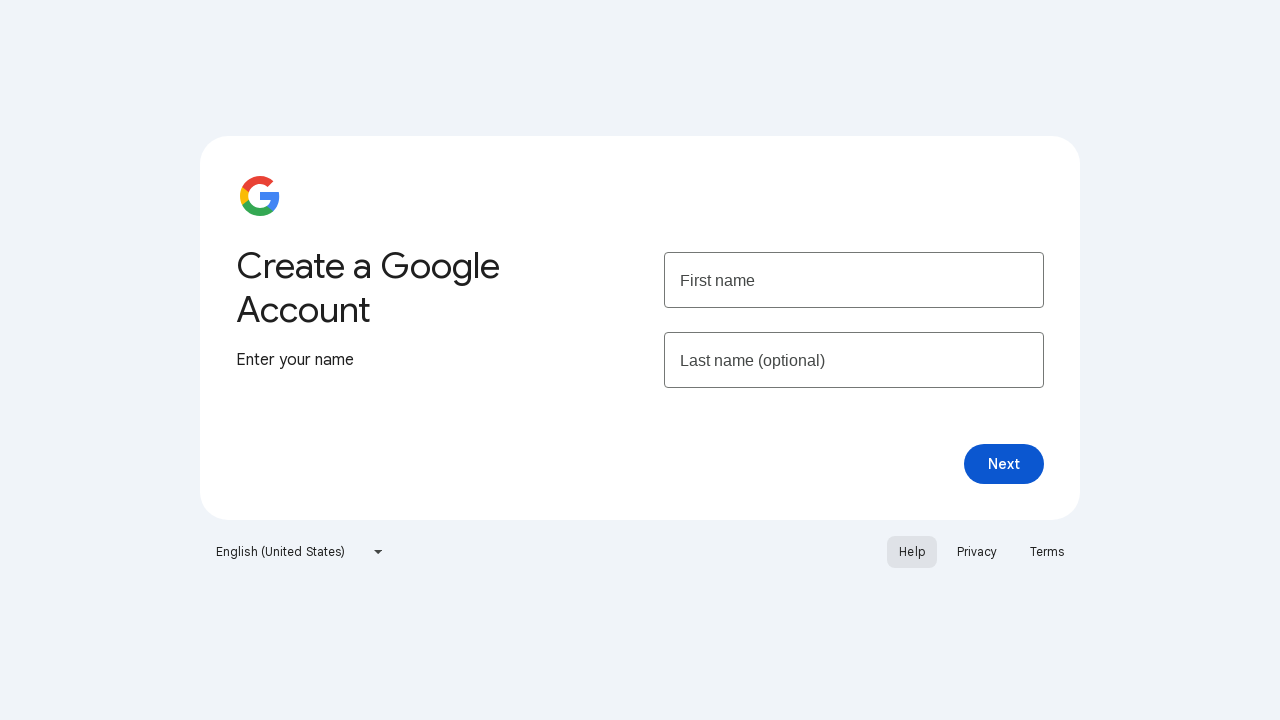

Captured reference to new window
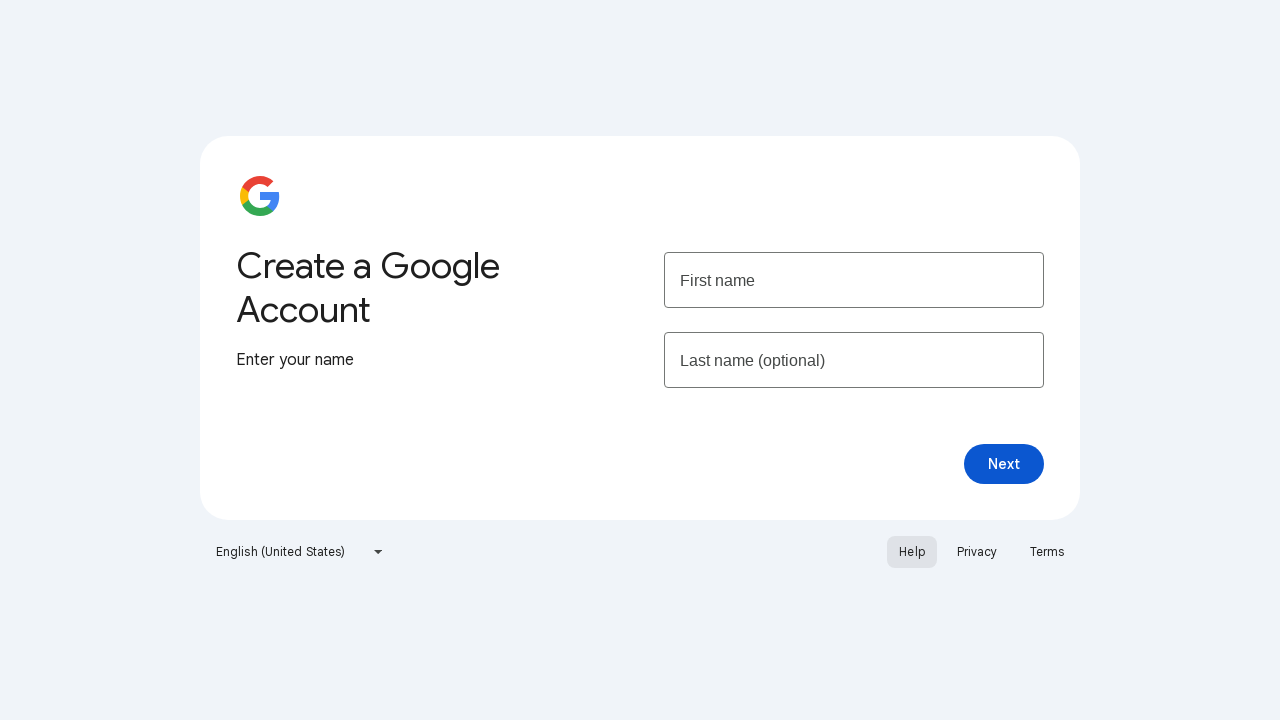

New window finished loading
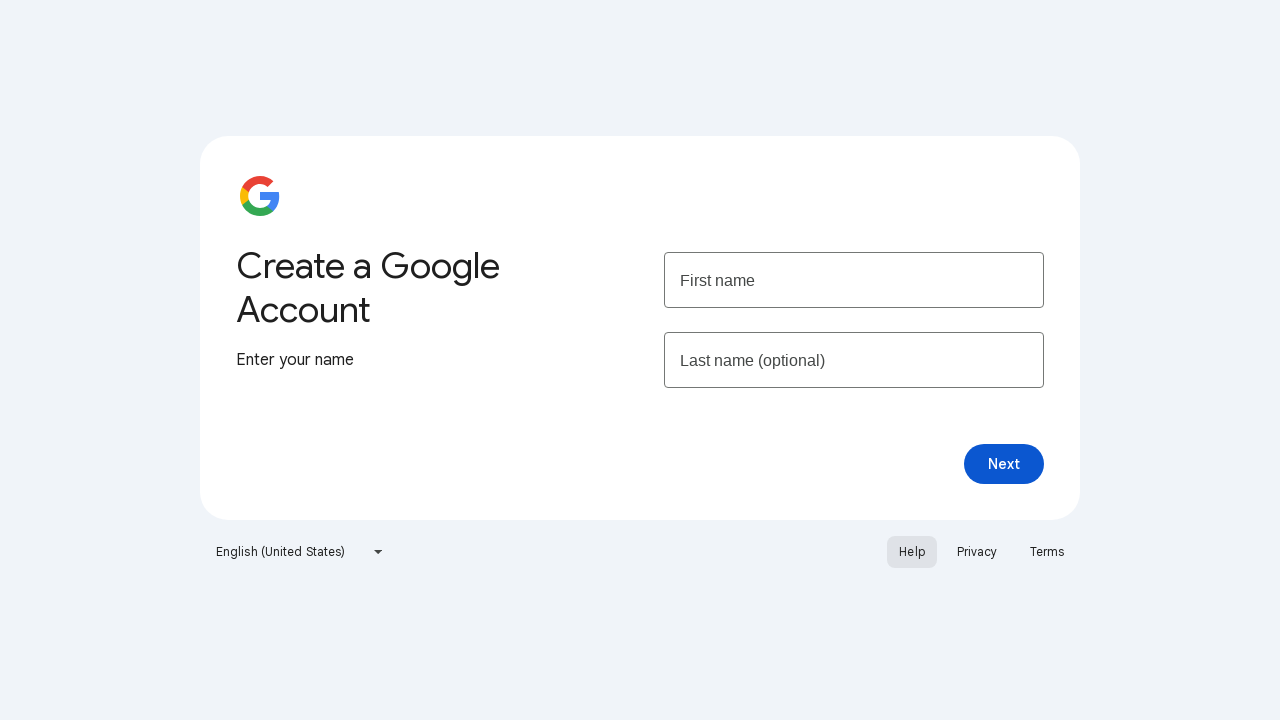

Switched back to original Google signup page
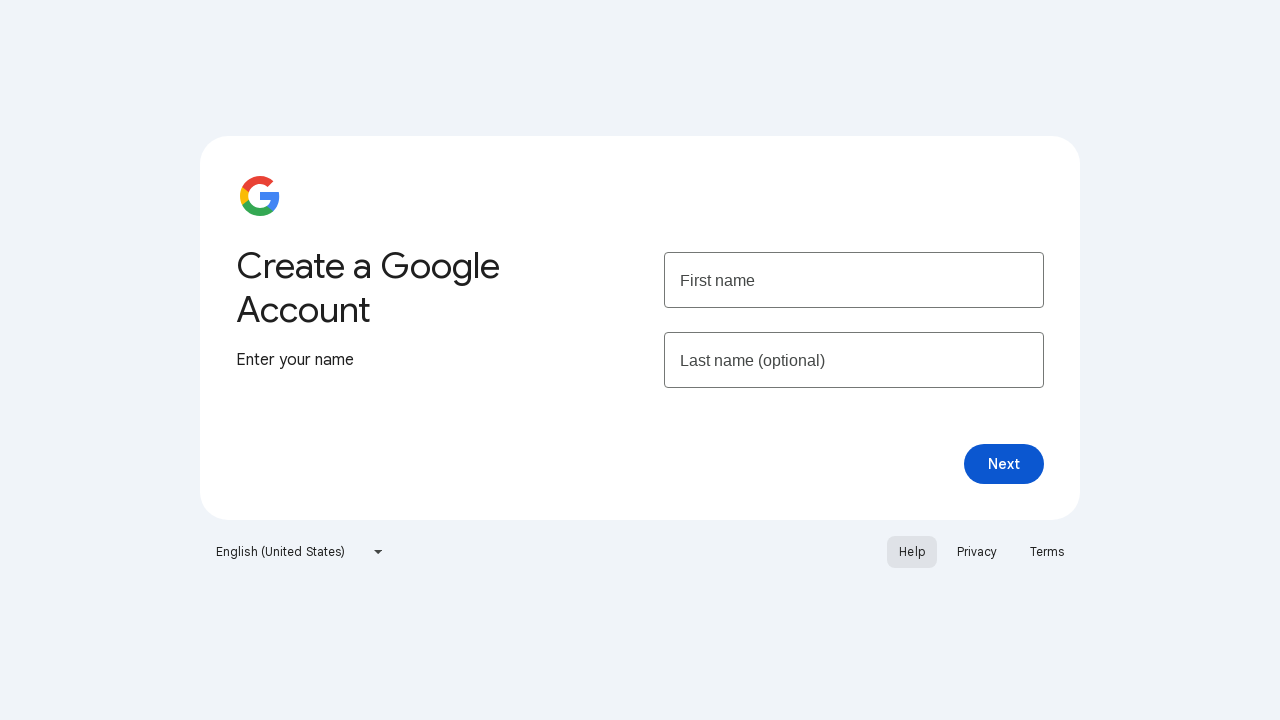

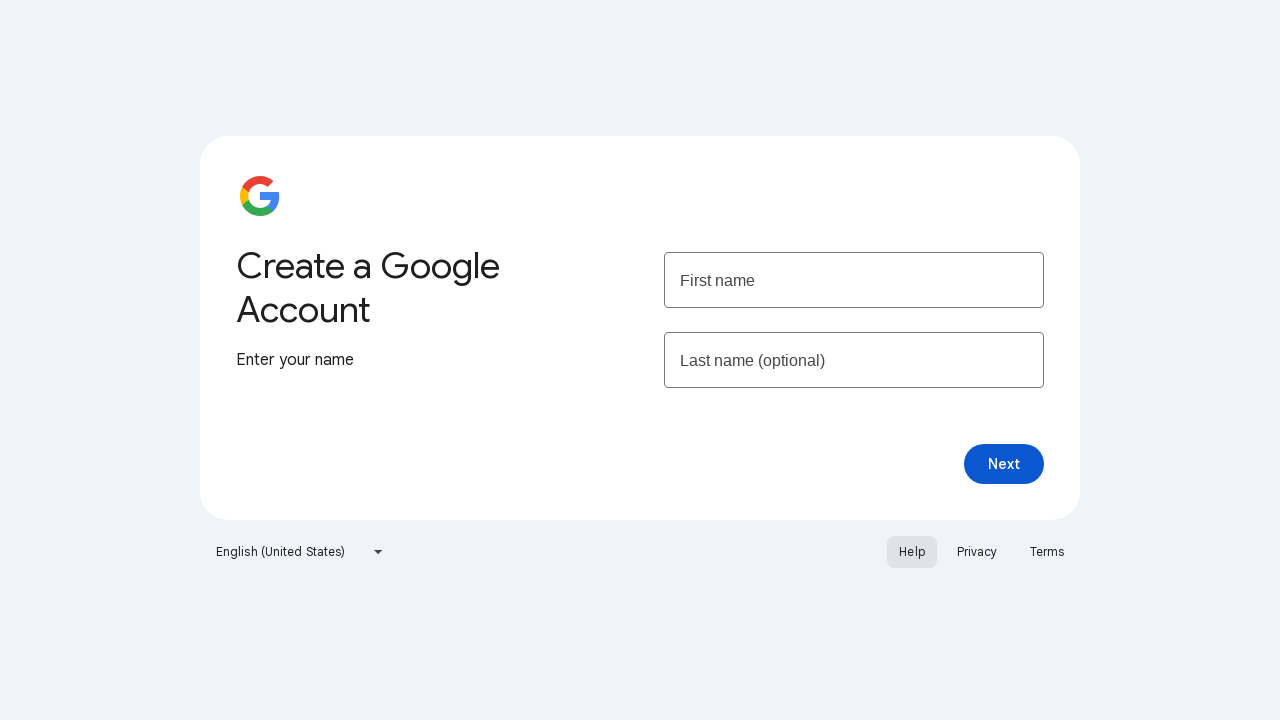